Tests custom dropdown selection on Semantic UI by clicking on the dropdown and selecting an option

Starting URL: https://semantic-ui.com/modules/dropdown.html

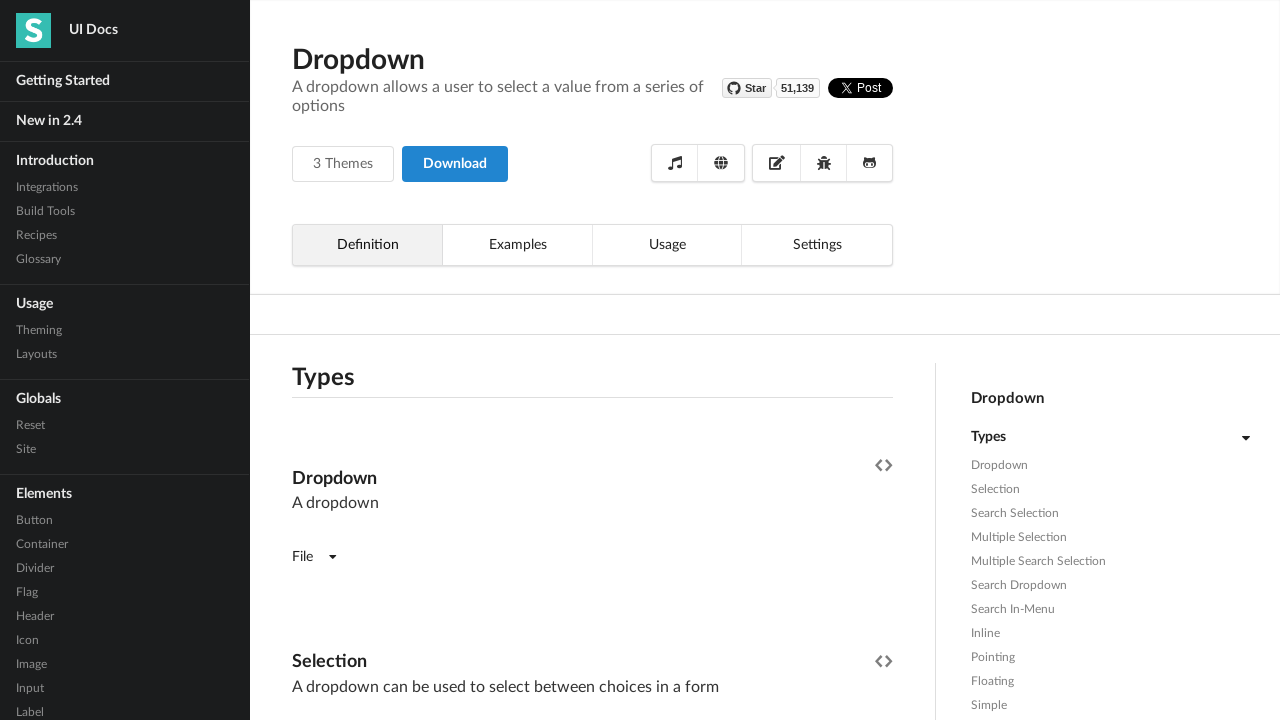

Waited for fluid selection dropdown to be visible
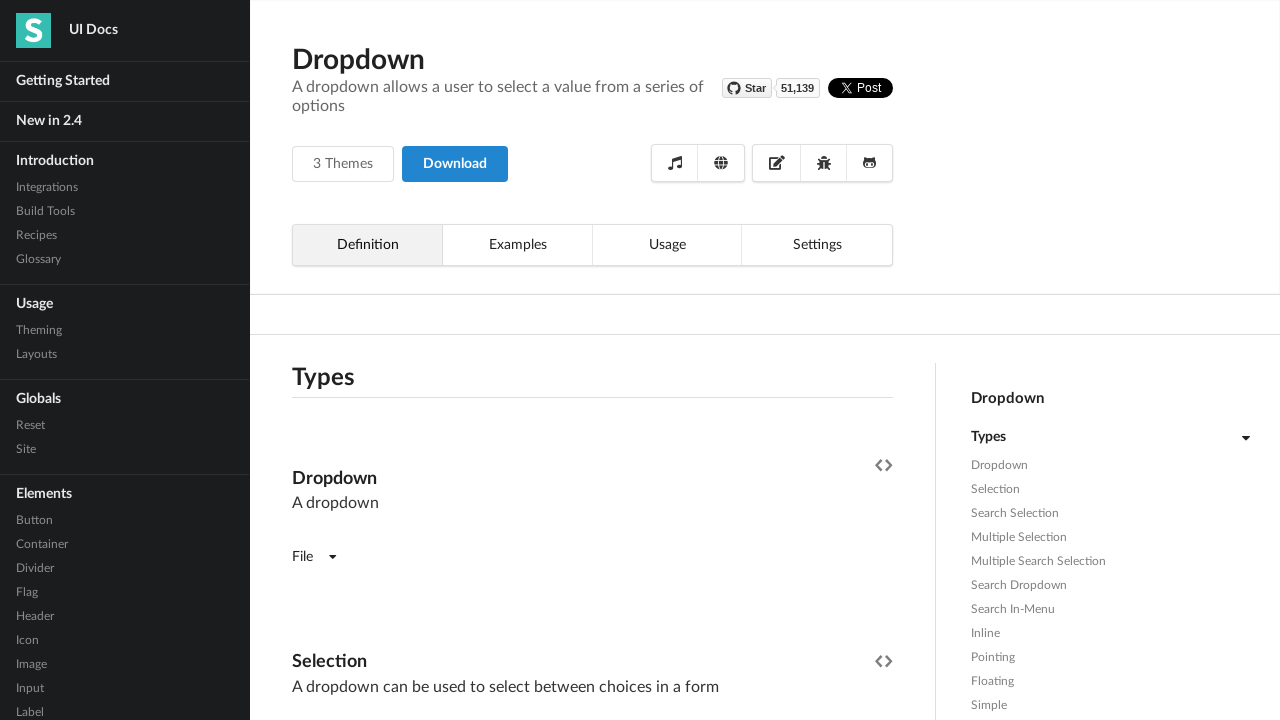

Clicked on the fluid selection dropdown at (592, 361) on div.ui.fluid.selection.dropdown
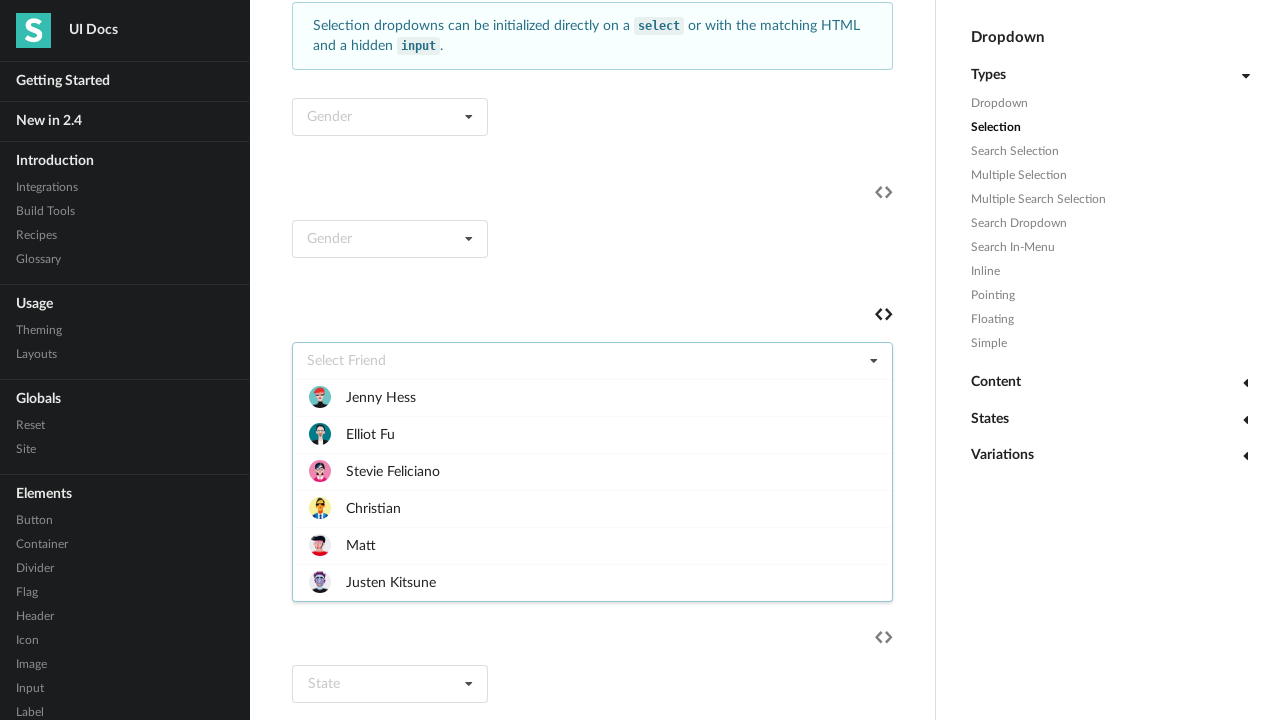

Waited for Matt option to be available in dropdown
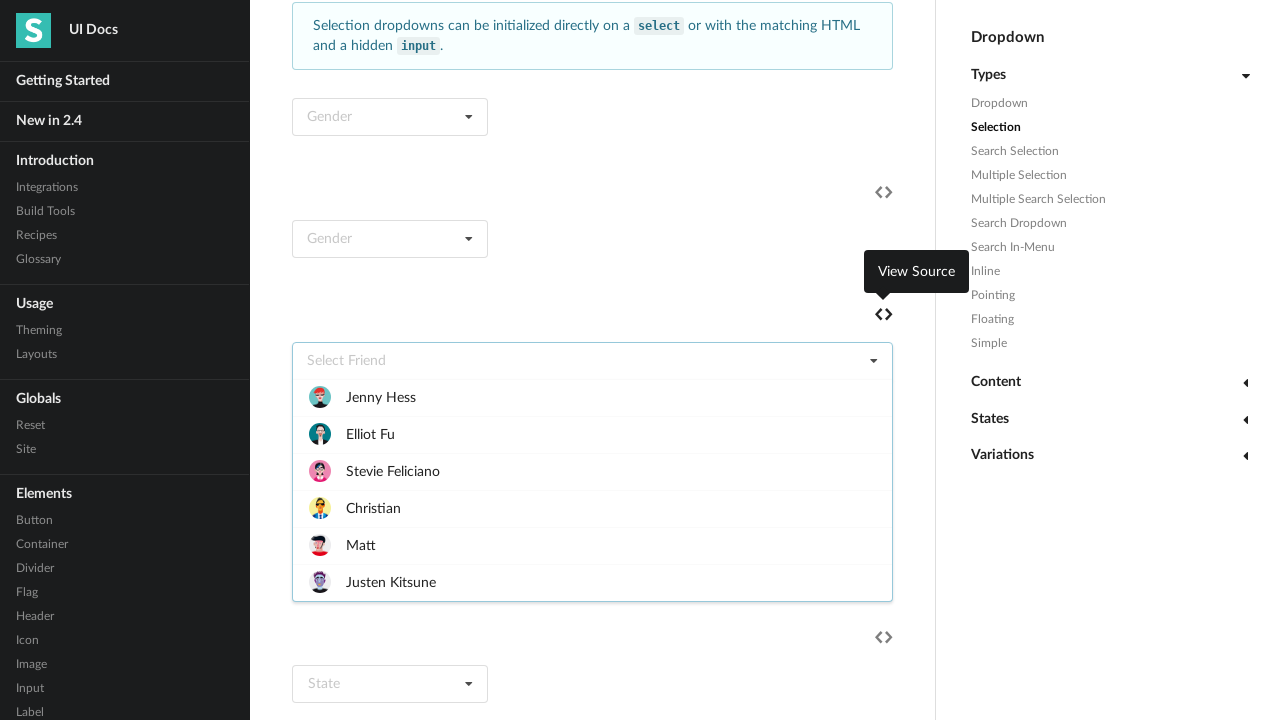

Selected Matt option from the dropdown at (592, 545) on div[data-value='matt']
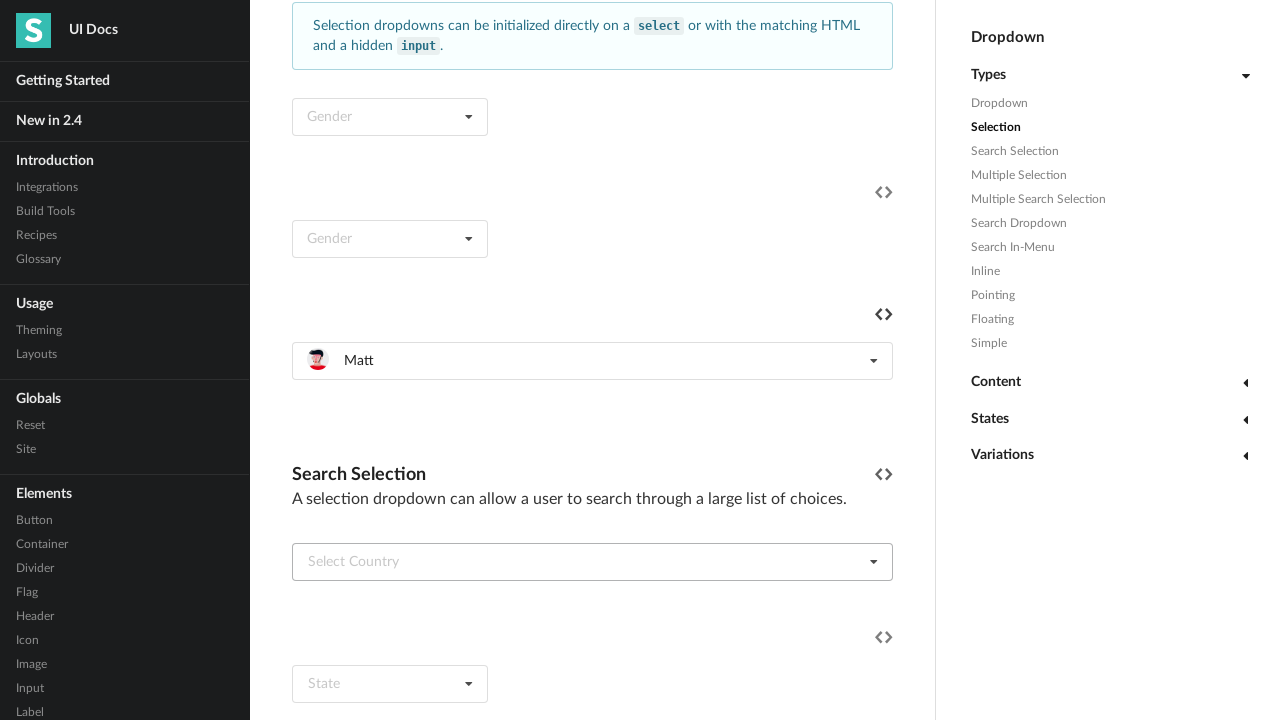

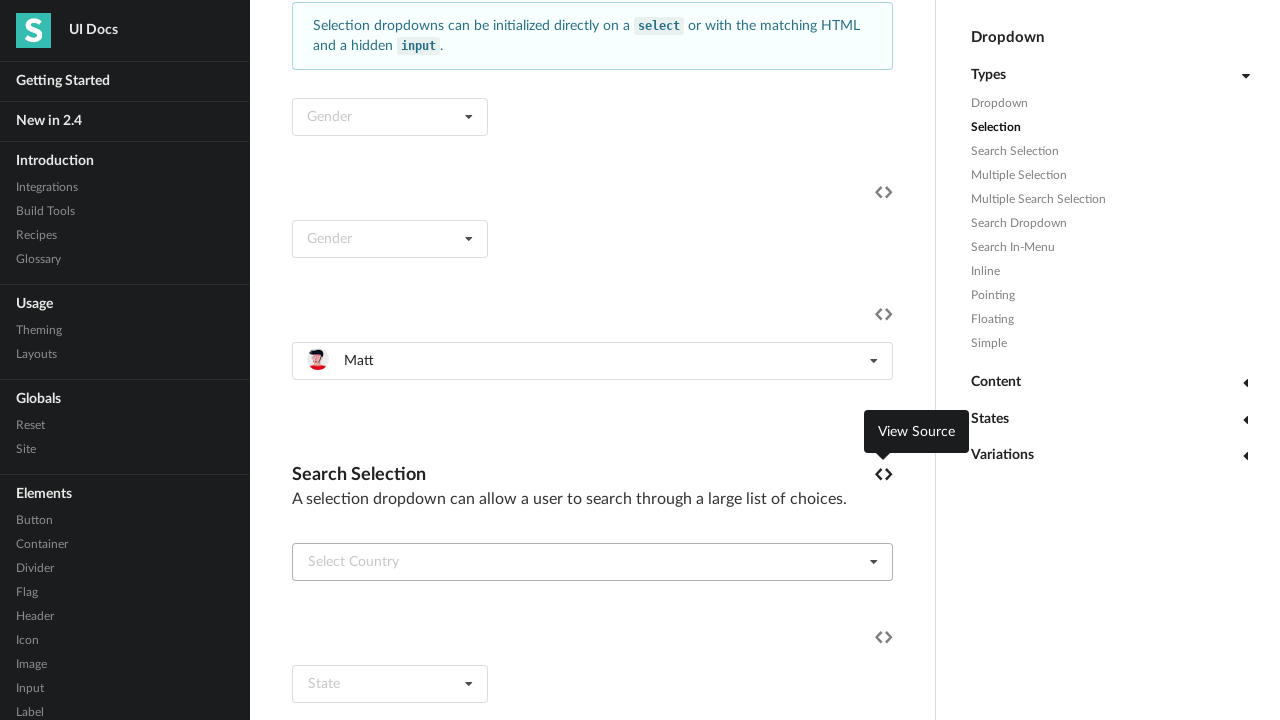